Tests iframe handling by switching to an embedded iframe and verifying that the default text content is visible within it

Starting URL: https://the-internet.herokuapp.com/iframe

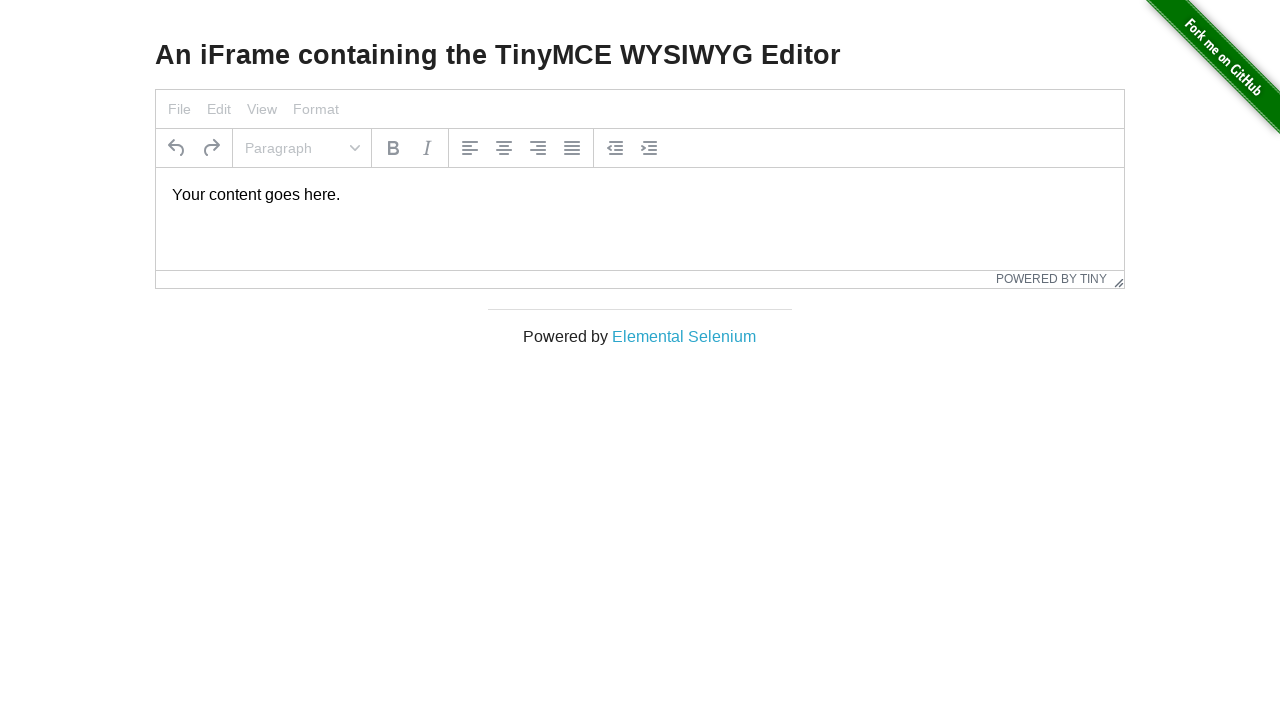

Navigated to iframe test page
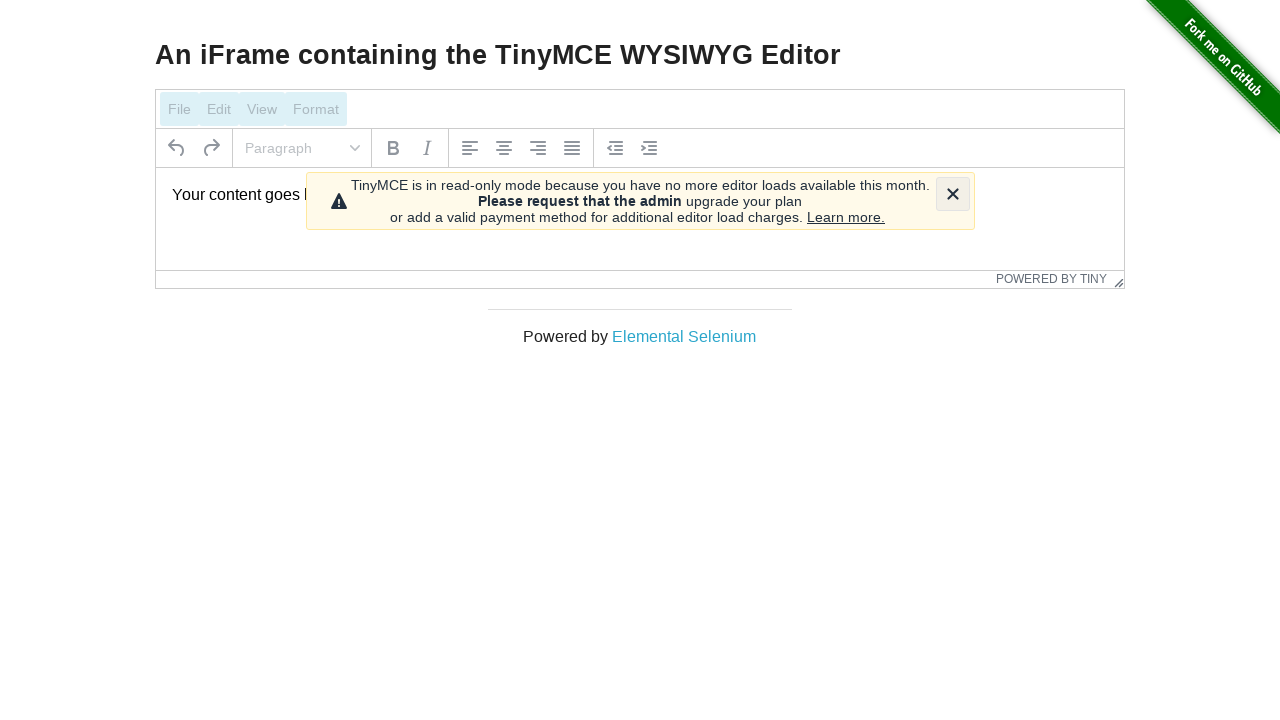

Located the embedded iframe element
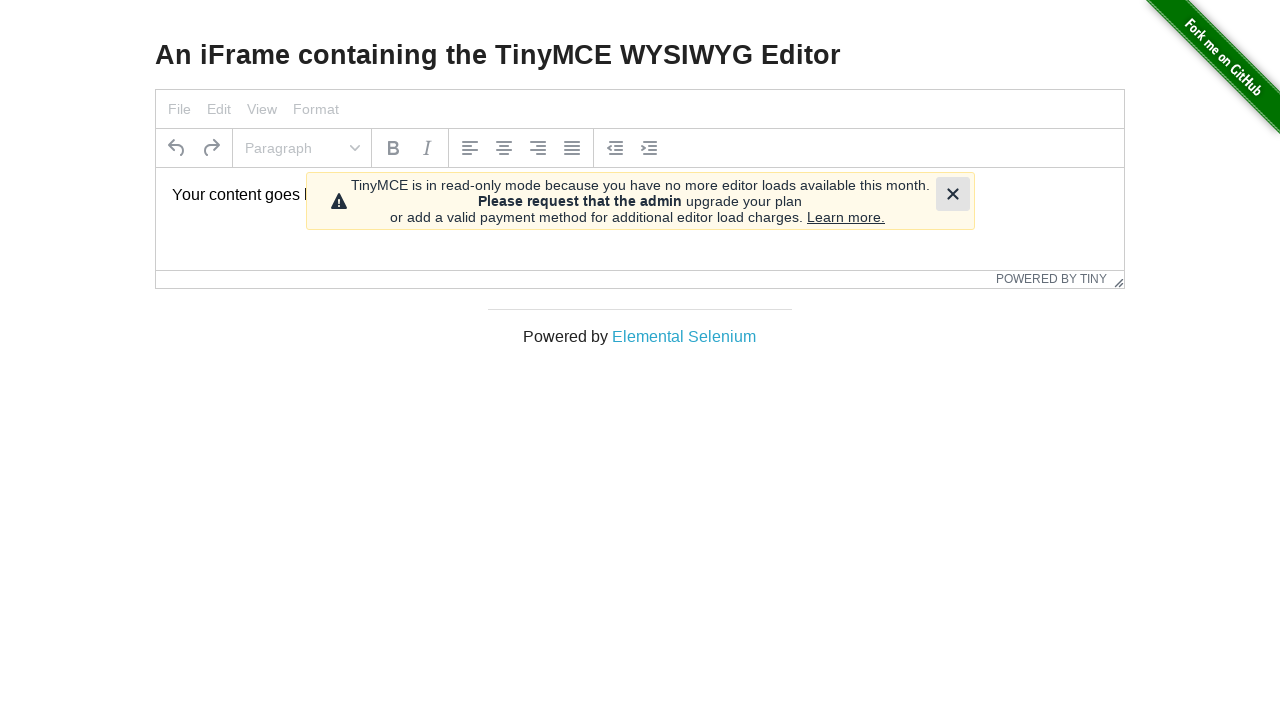

Located paragraph element within iframe
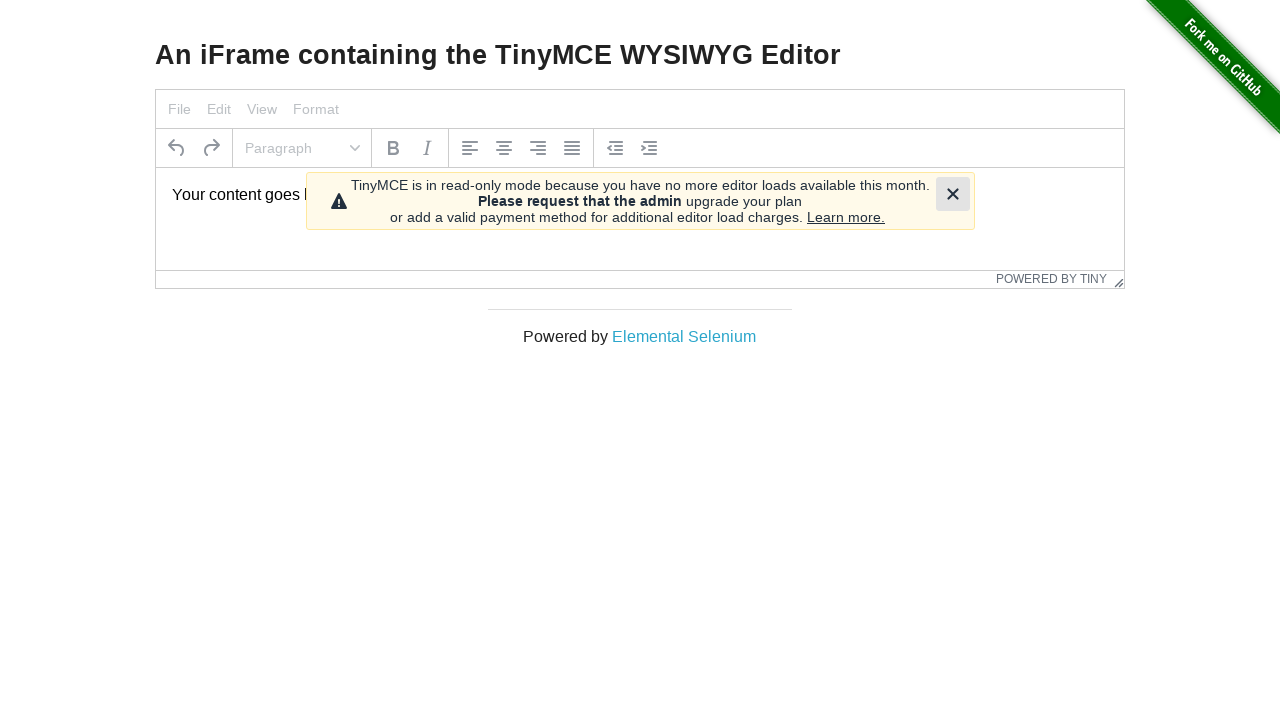

Waited for paragraph element to become visible in iframe
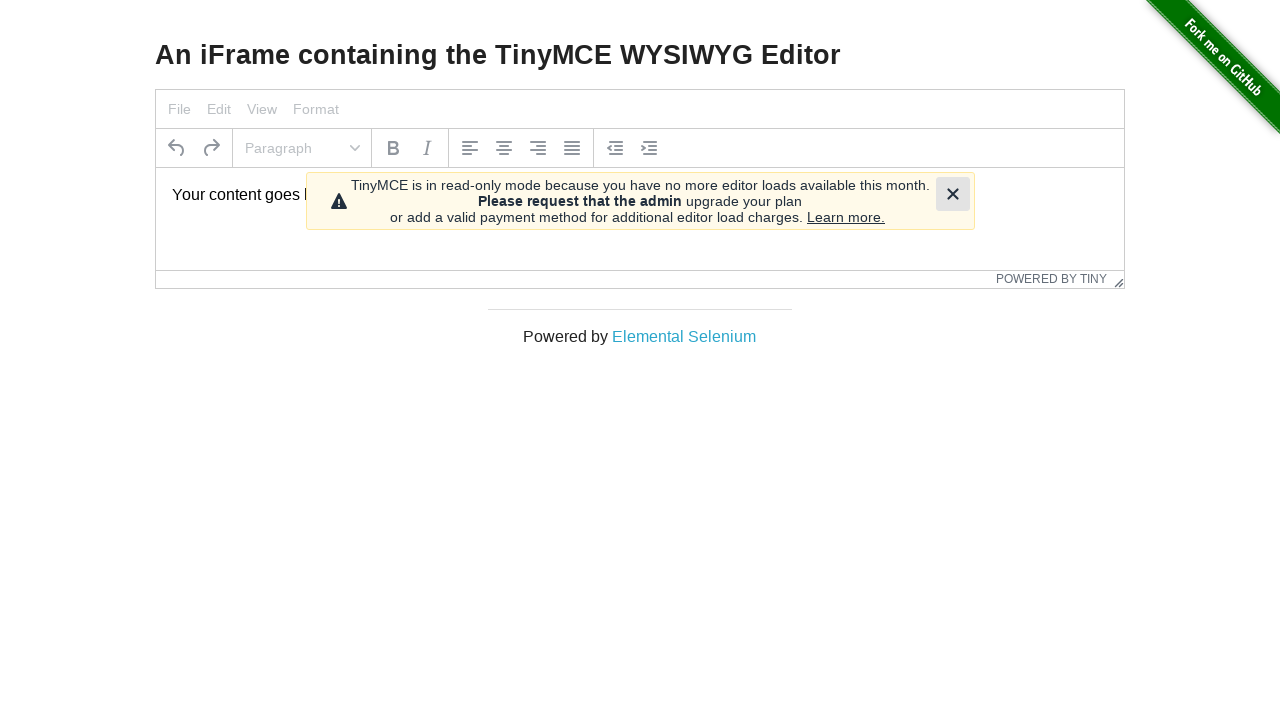

Verified that the paragraph element is visible in the iframe
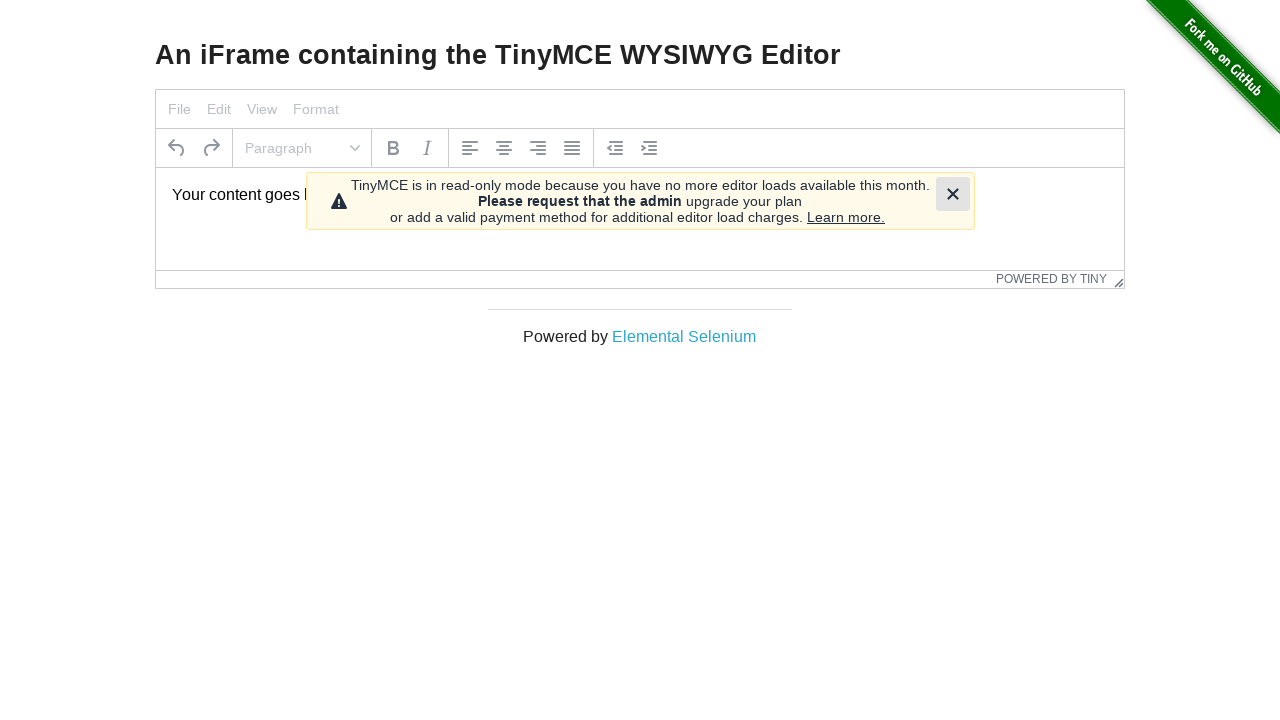

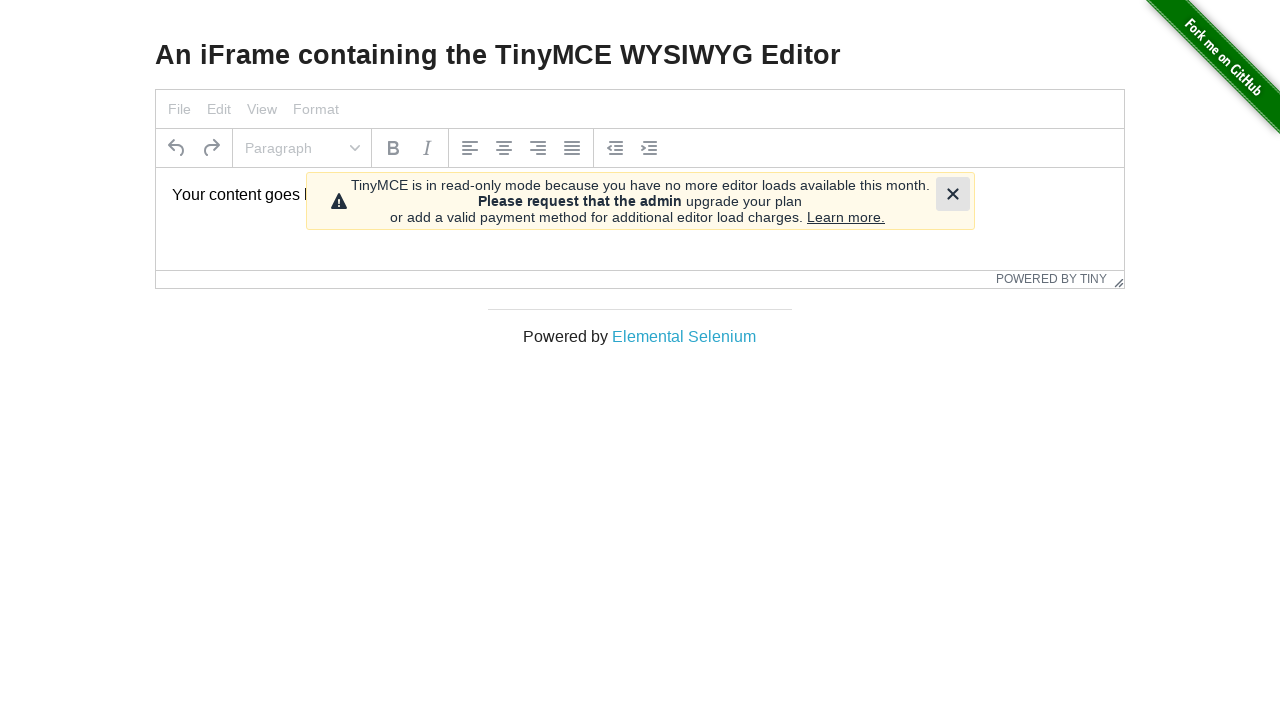